Tests button click functionality by clicking Button 1 and verifying the displayed result text matches expected output.

Starting URL: http://practice.cydeo.com/multiple_buttons

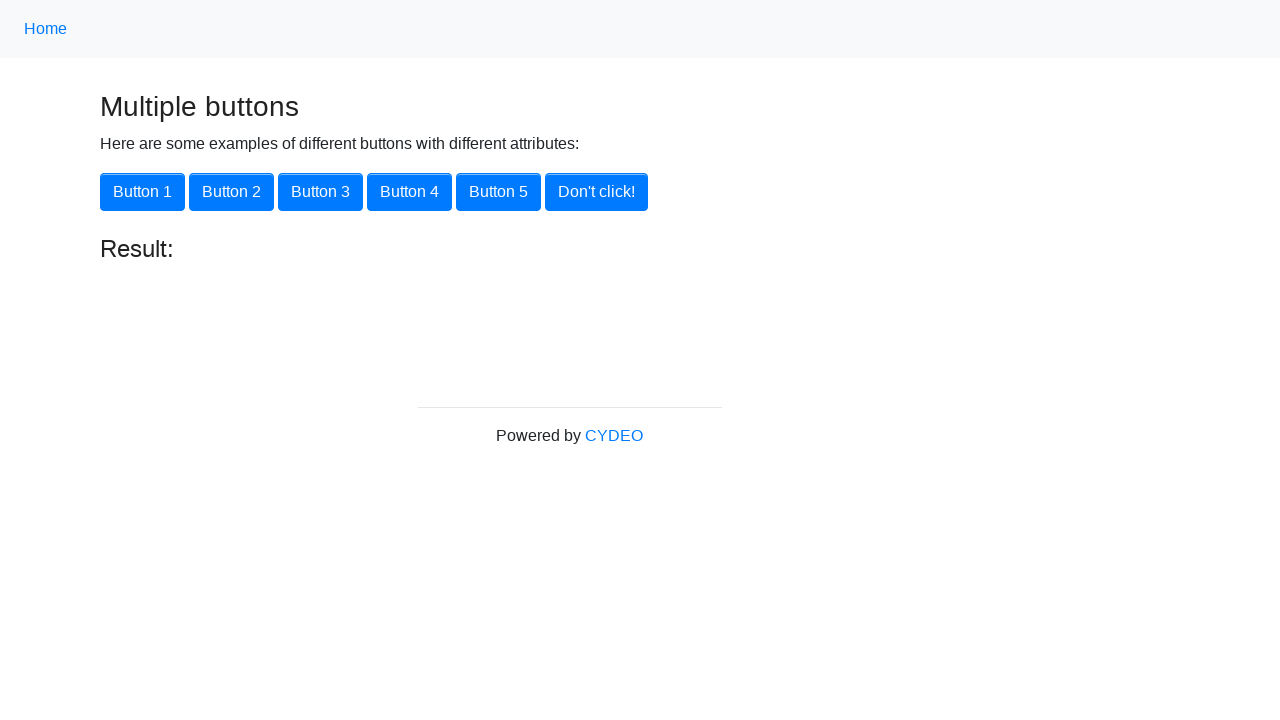

Clicked Button 1 at (142, 192) on xpath=//button[@onclick='button1()']
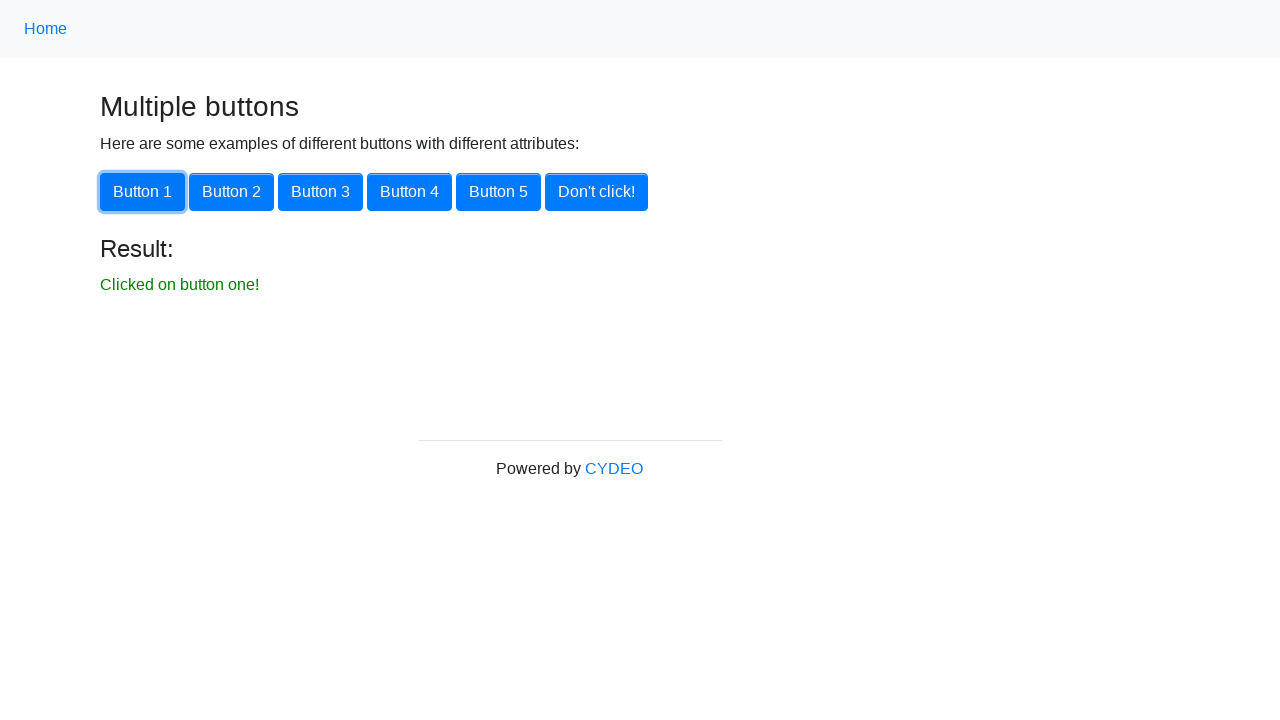

Retrieved result text from #result element
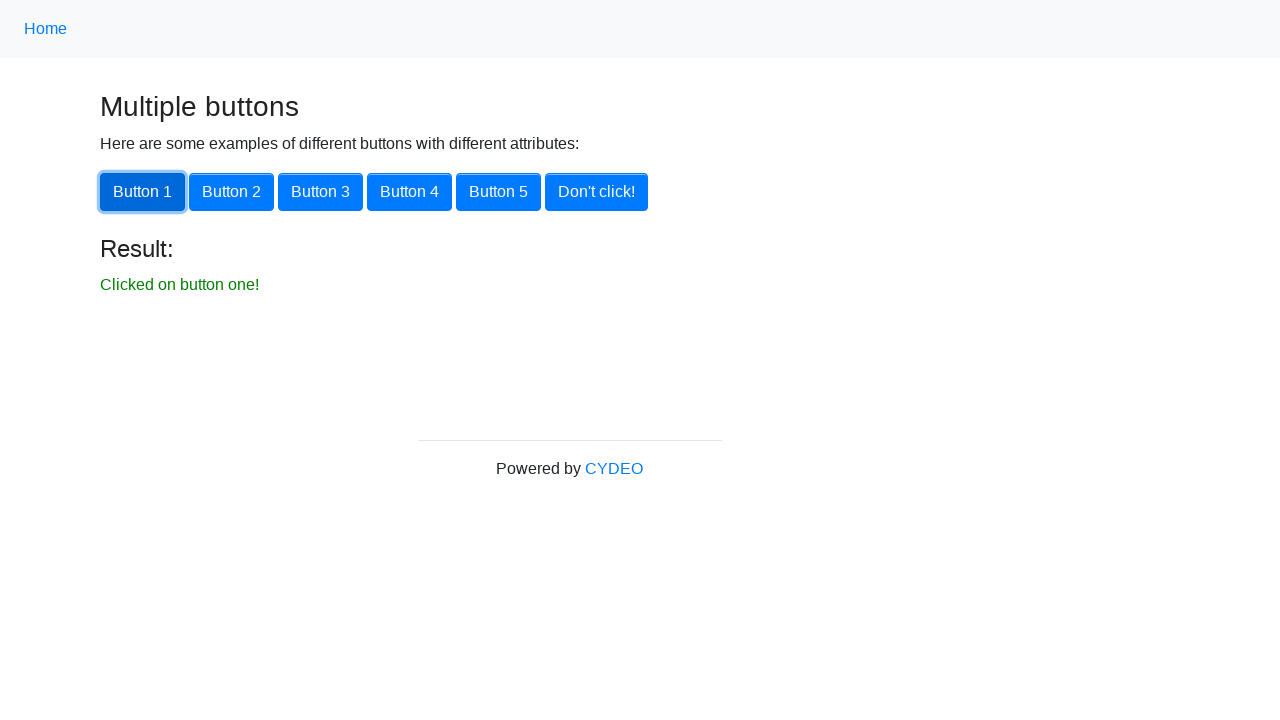

Verified result text matches expected output 'Clicked on button one!'
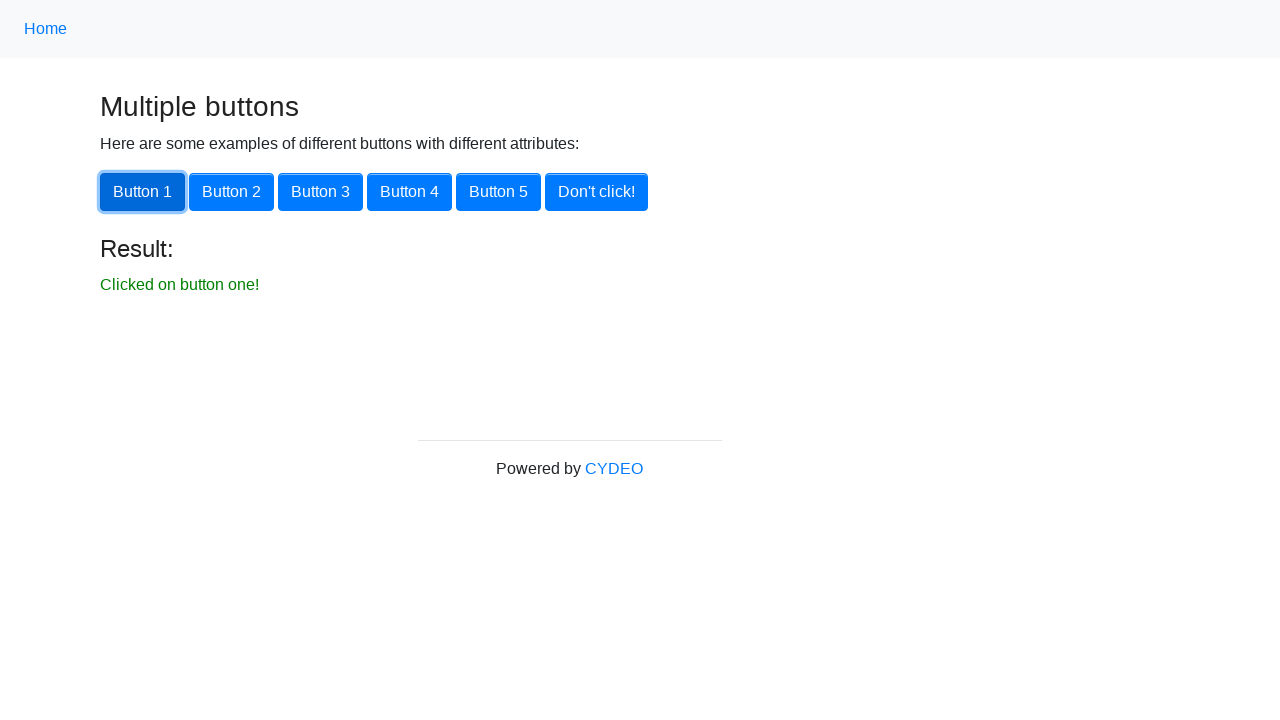

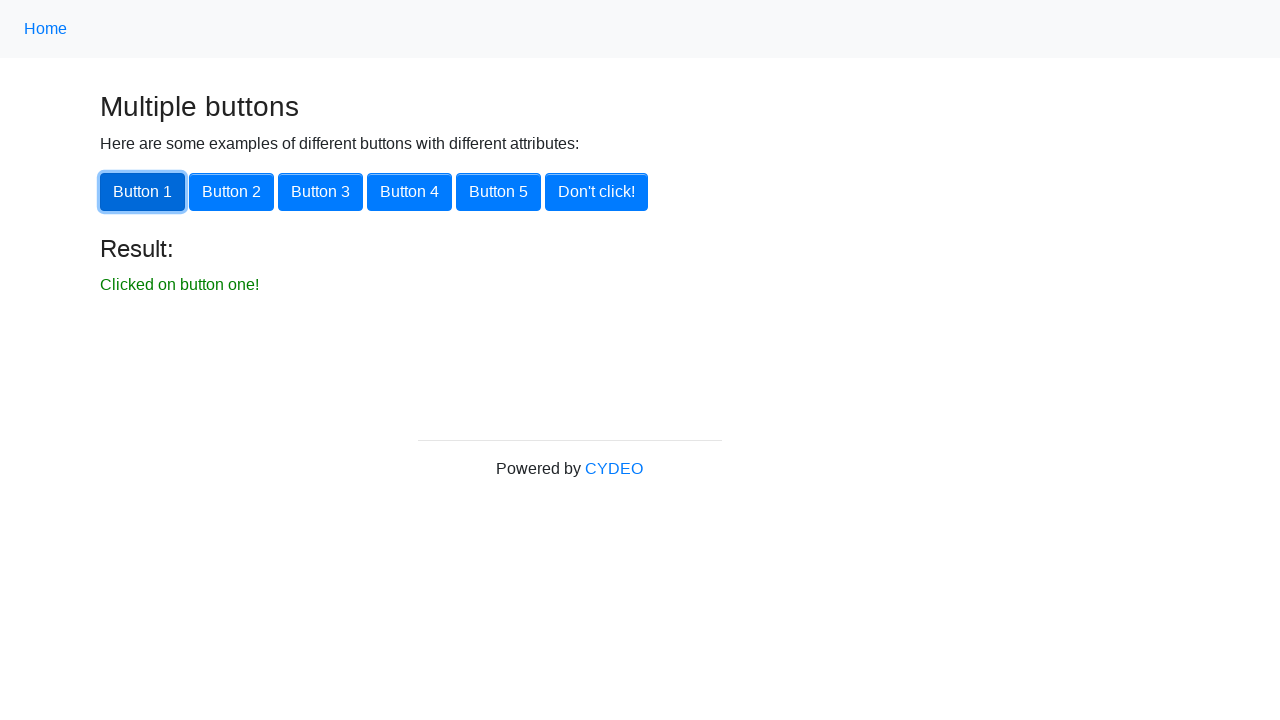